Tests form interactions on a practice Angular page using relative element positioning - fills a name field above the email label, clicks a checkbox to the left of its label, and interacts with a date of birth field.

Starting URL: https://rahulshettyacademy.com/angularpractice/

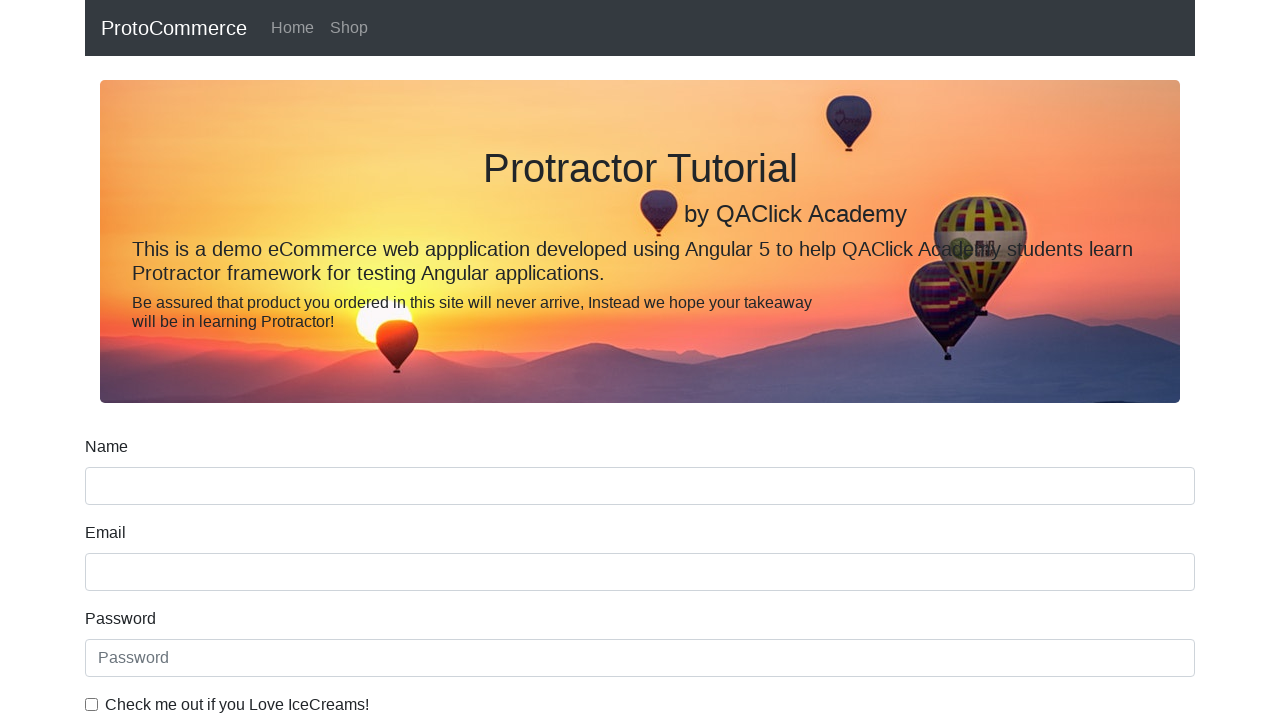

Filled Name field with 'Hello!' on input[name='name']
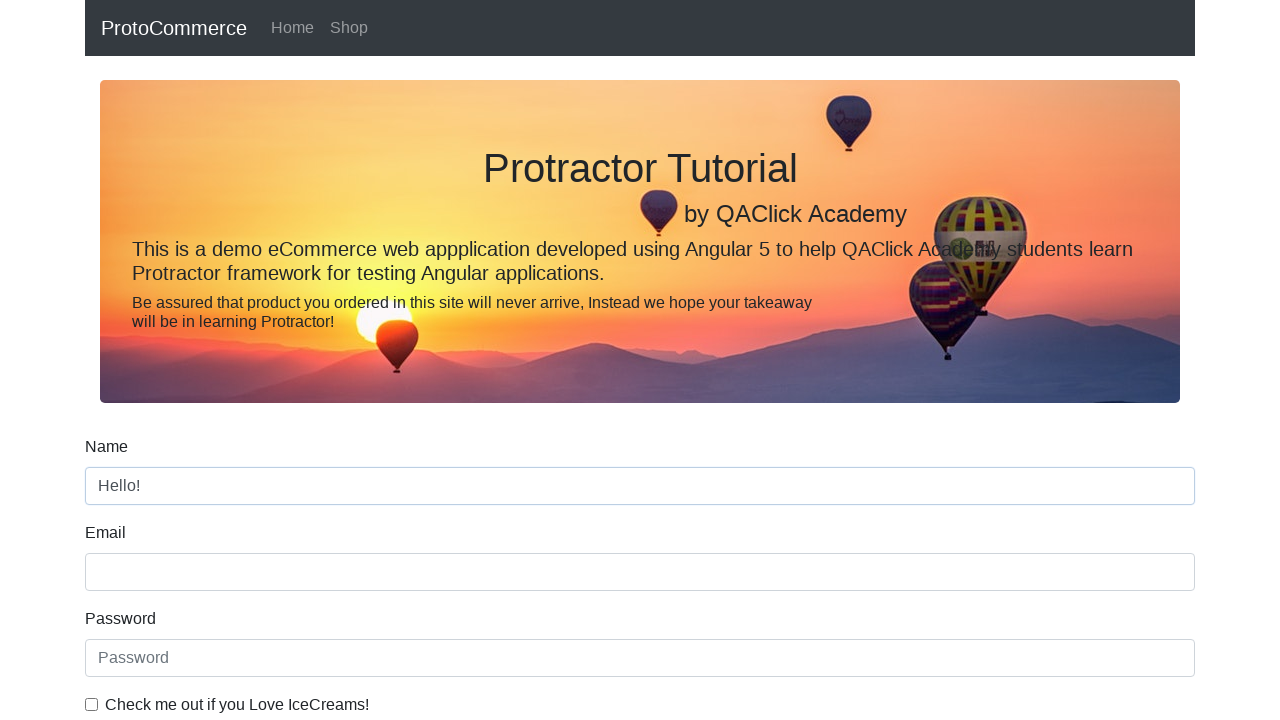

Clicked the 'Check me out' checkbox at (92, 704) on input#exampleCheck1
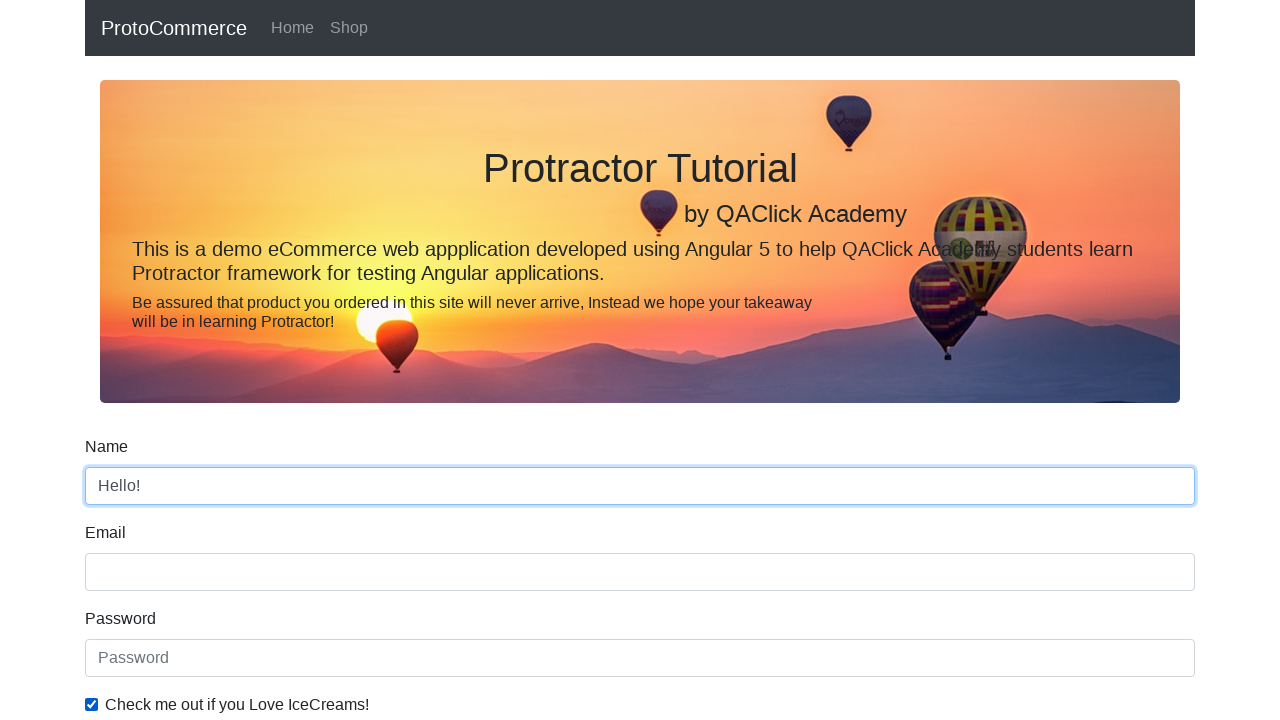

Clicked the Date of Birth input field at (640, 412) on input[name='bday']
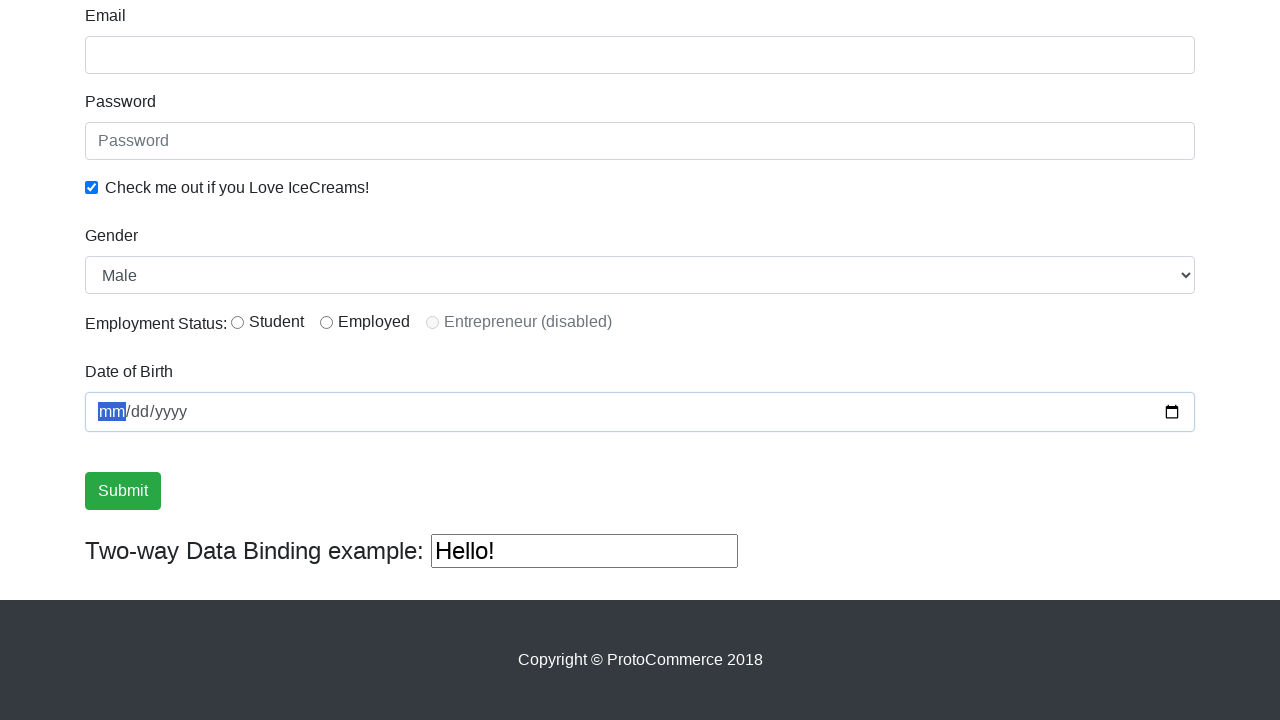

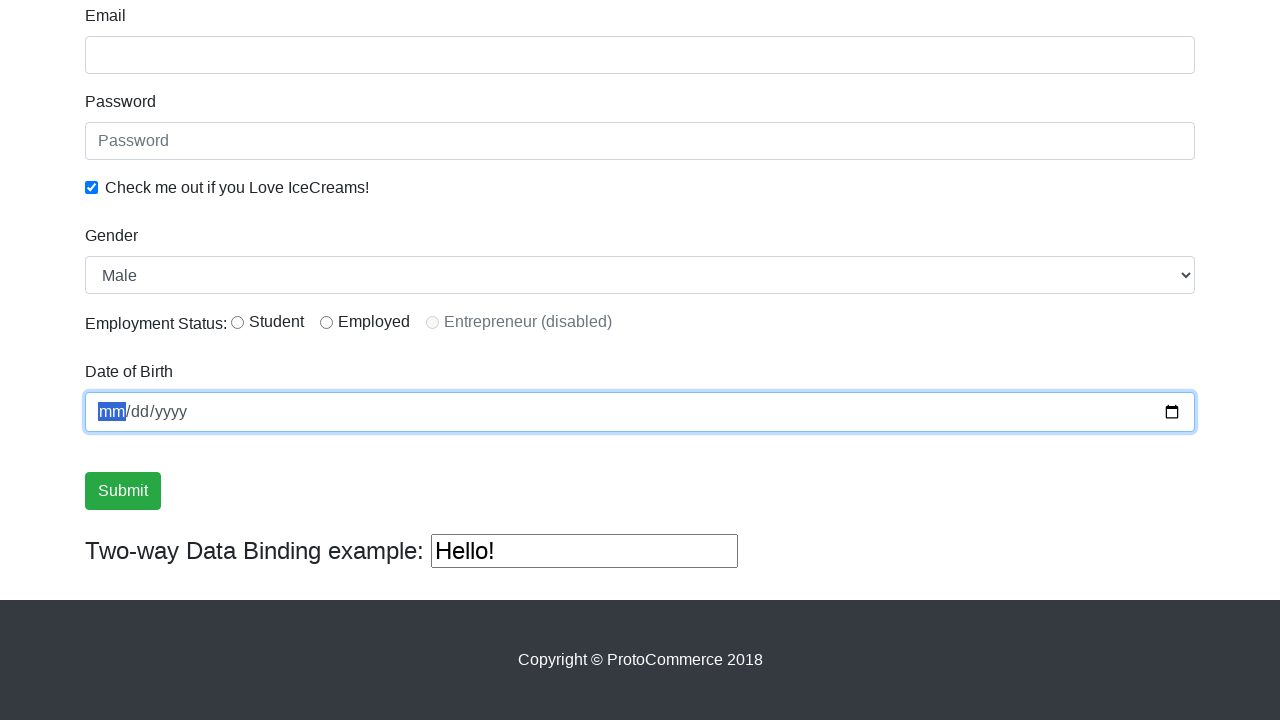